Tests the Download plot as PNG button in the mode bar.

Starting URL: https://badj.github.io/NZGovDebtTrends2002-2025/

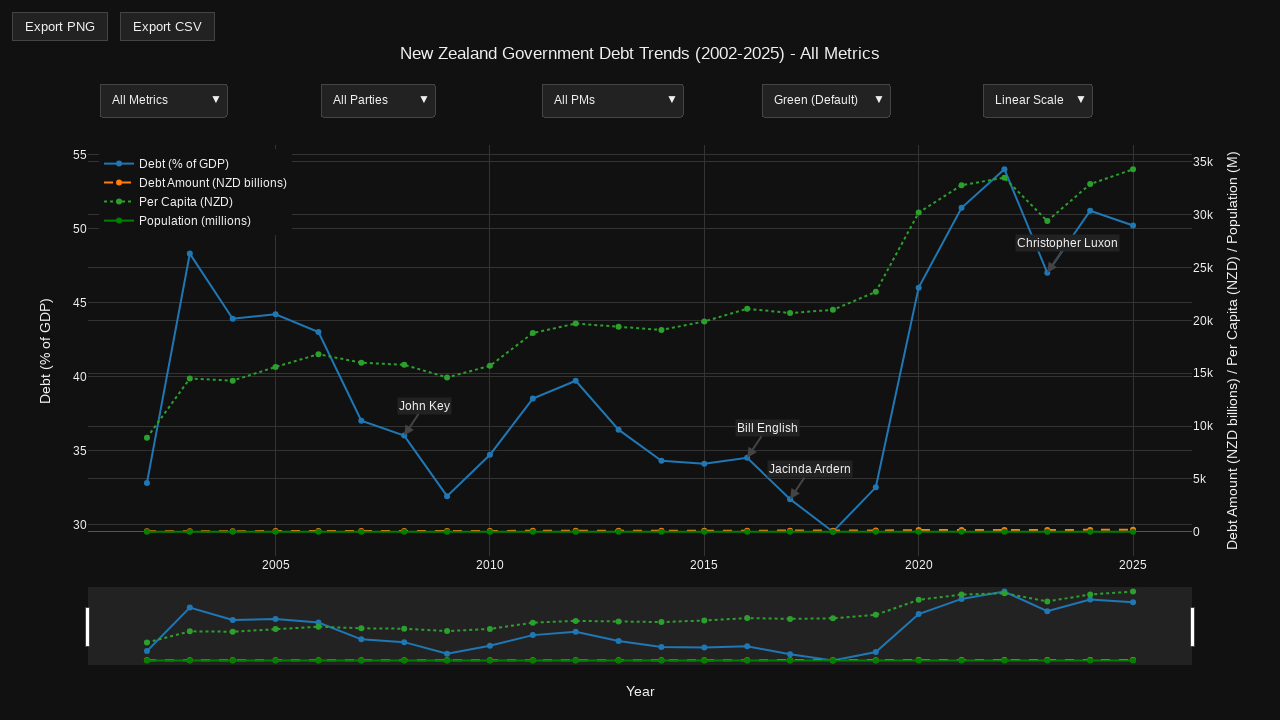

Plot container loaded and became visible
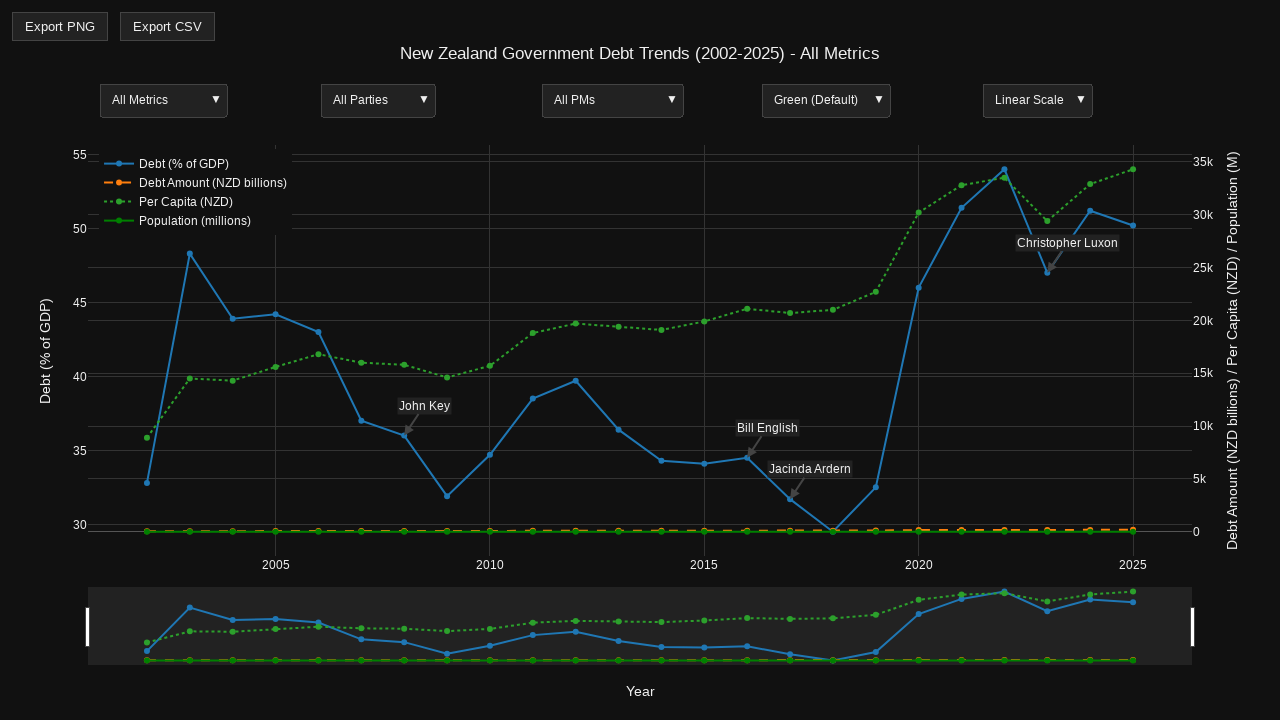

Hovered over plot container to show mode bar at (640, 370) on .js-plotly-plot
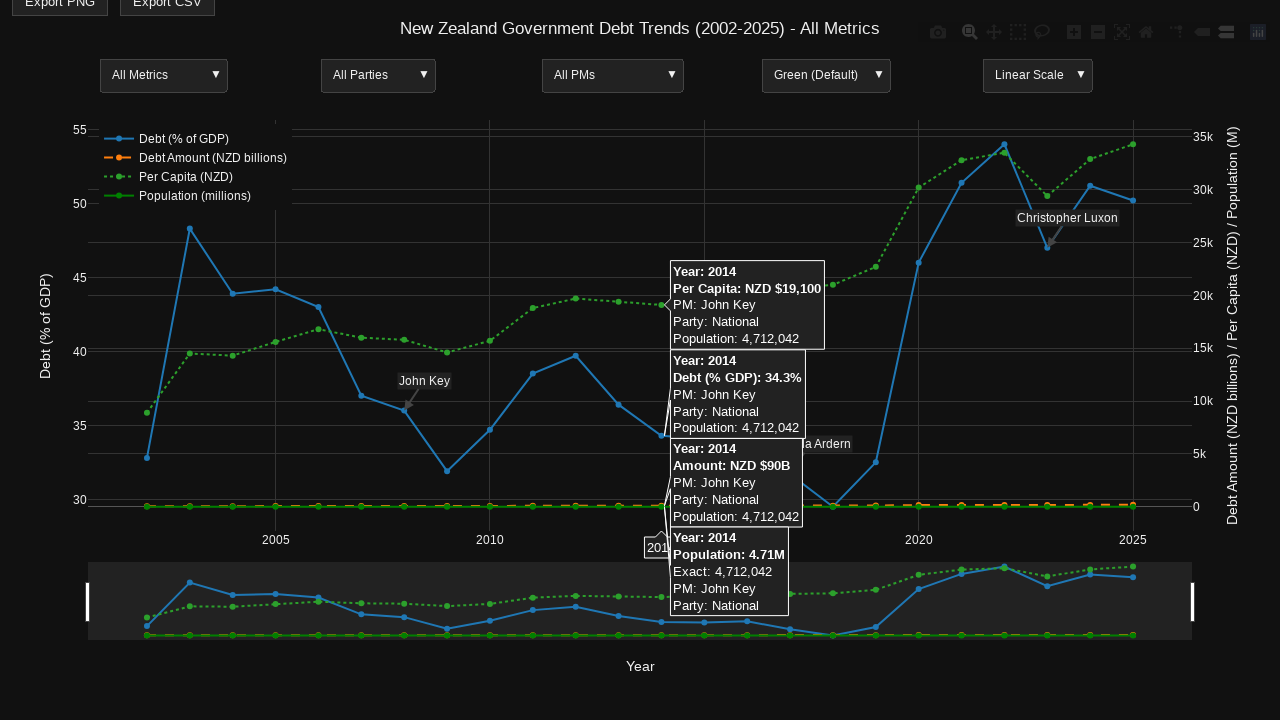

Waited 1 second for mode bar to fully appear
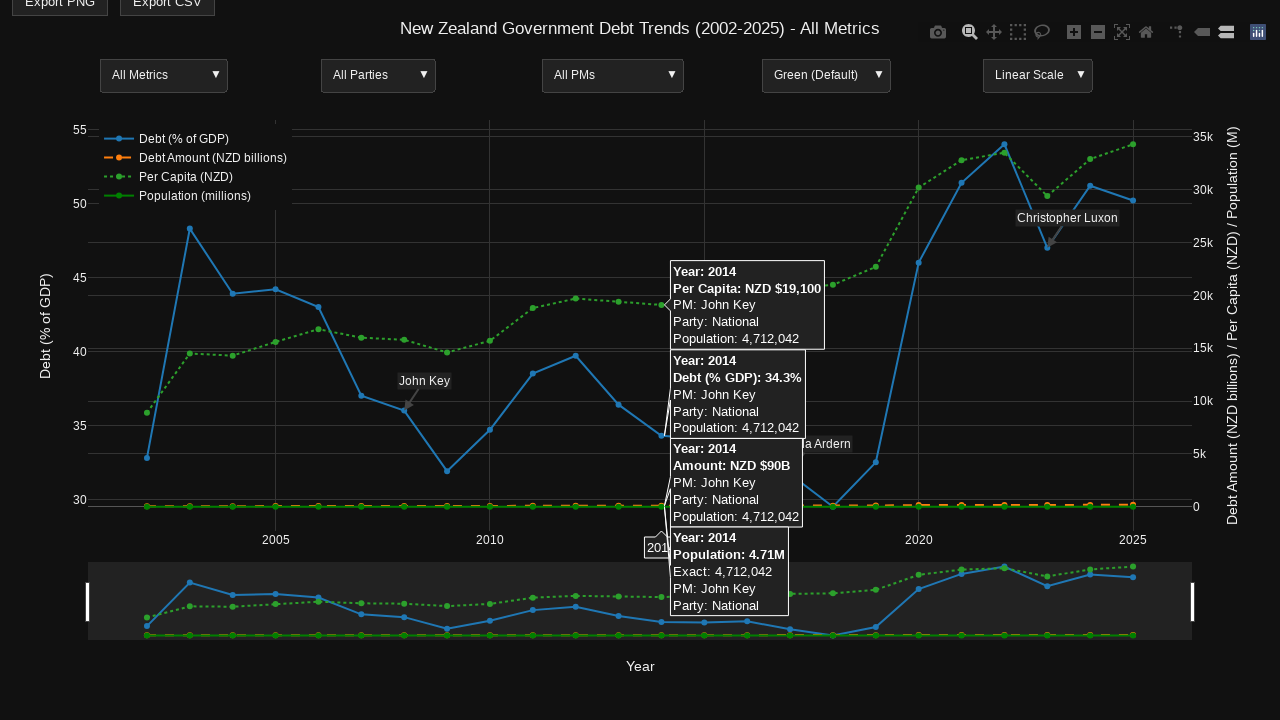

Download plot as PNG button became visible
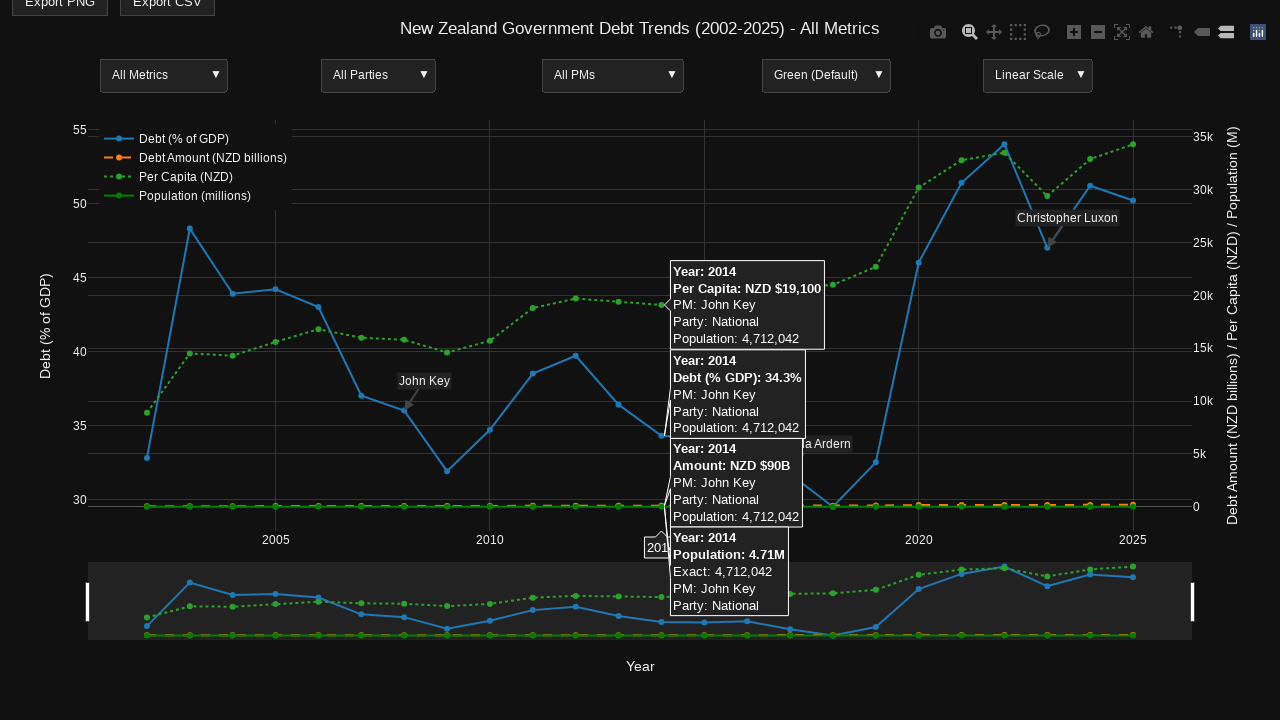

Clicked Download plot as PNG button at (938, 32) on .modebar-btn[data-title="Download plot as a png"]
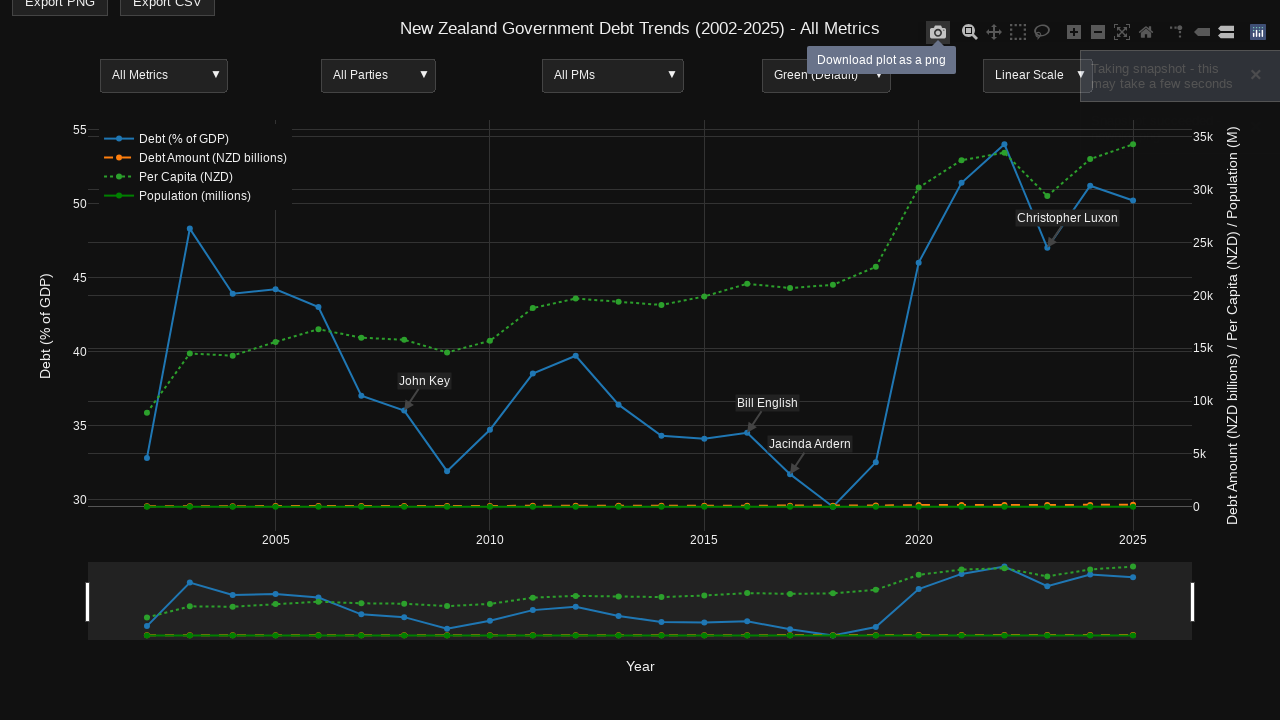

Plot container remains visible after download action
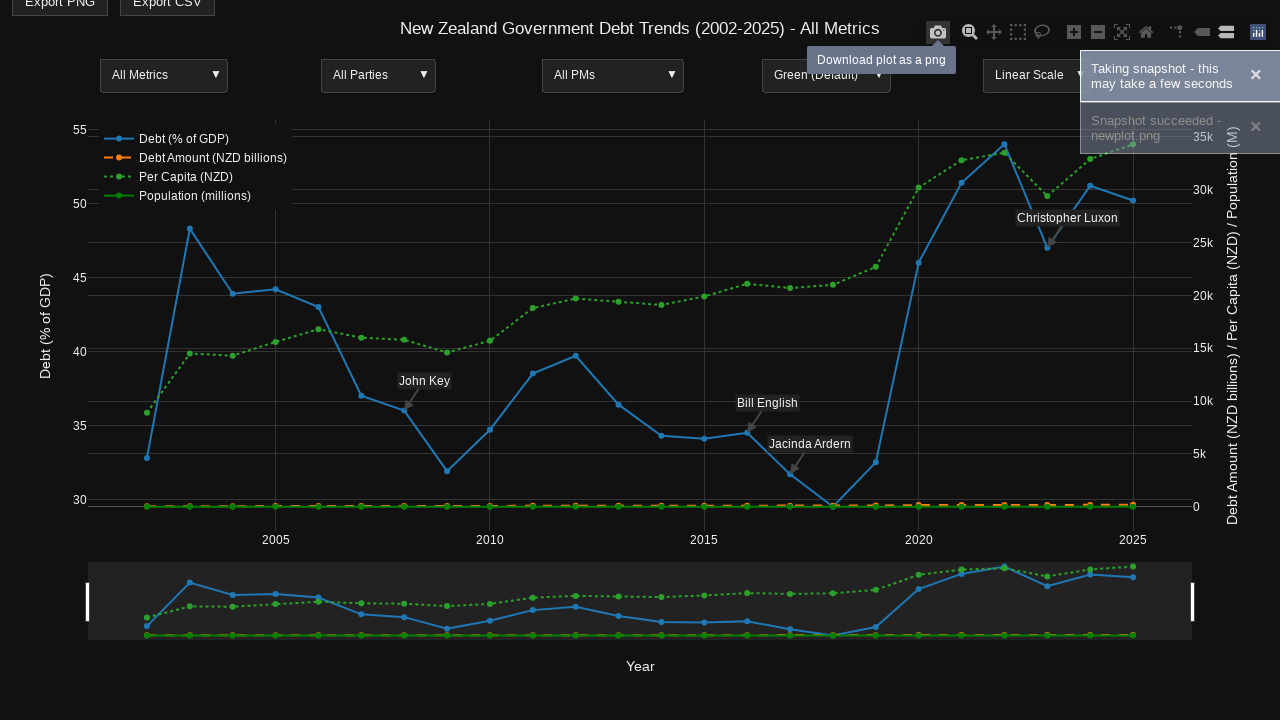

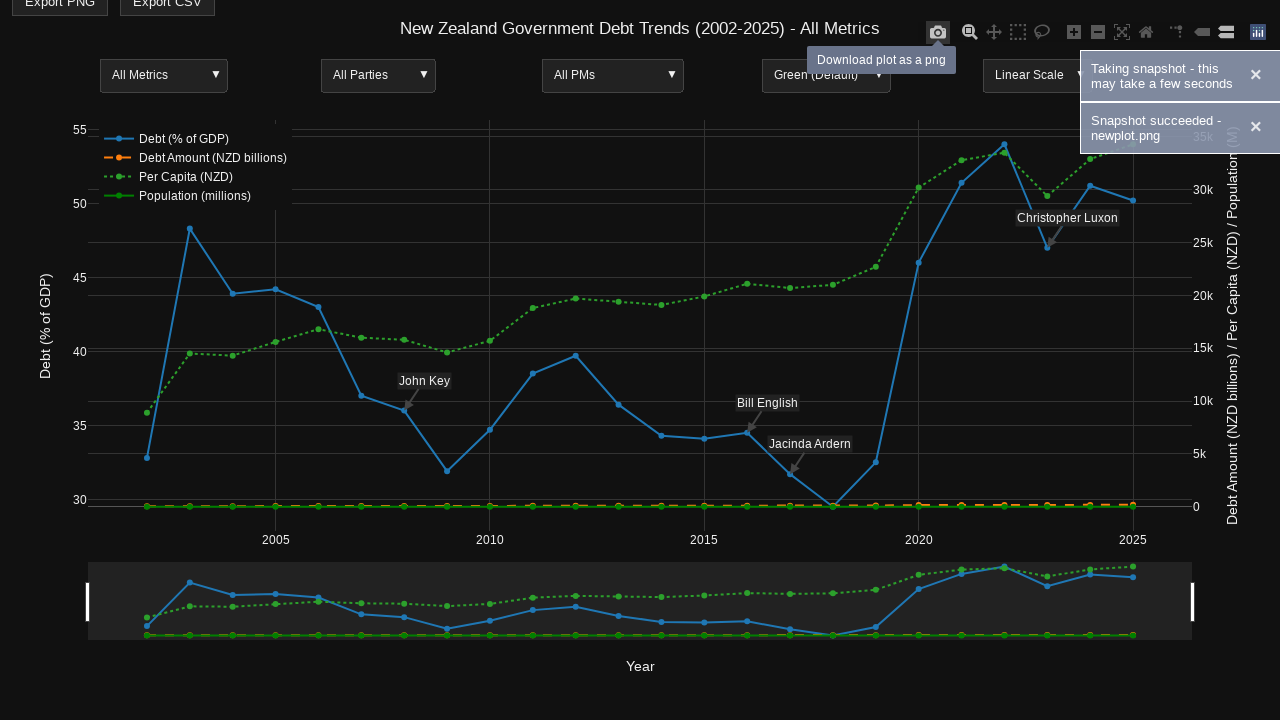